Tests the web table functionality on DemoQA by clicking the "Add" button and filling out a registration form with first name, last name, email, age, salary, and department fields, then submitting the form.

Starting URL: https://demoqa.com/webtables

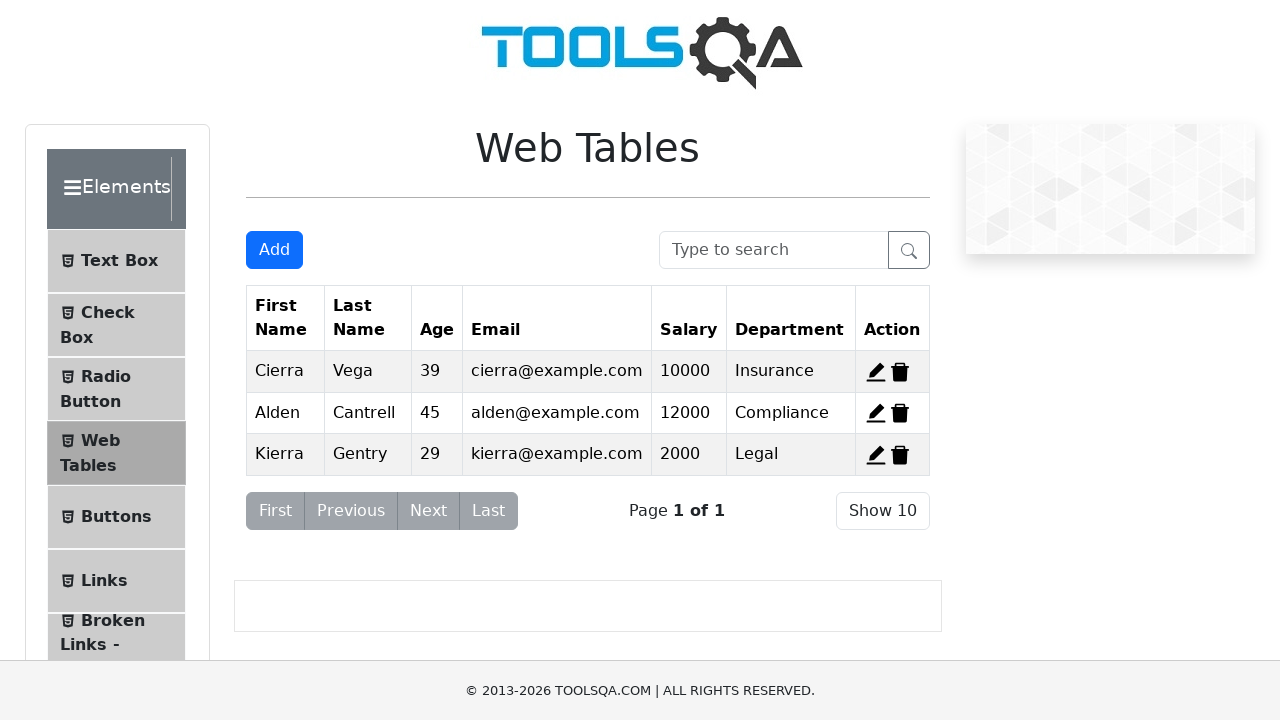

Clicked the Add New Record button at (274, 250) on button#addNewRecordButton
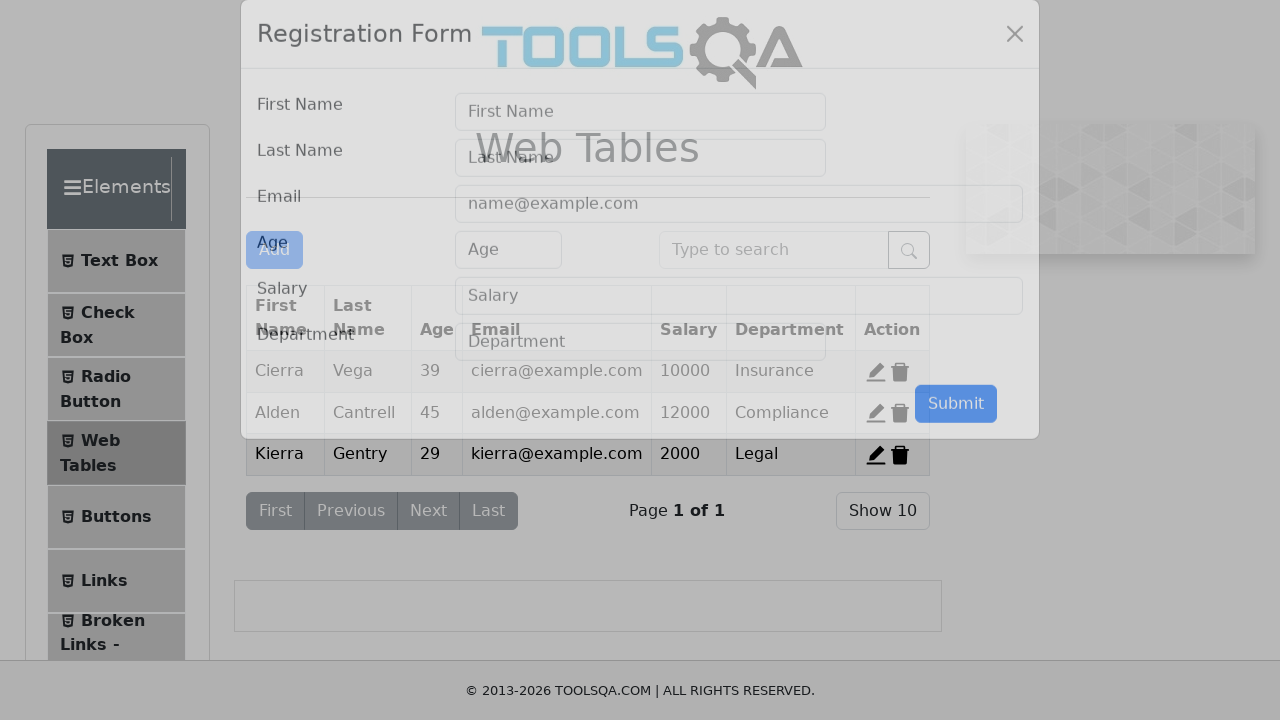

Filled first name field with 'Anitha' on input#firstName
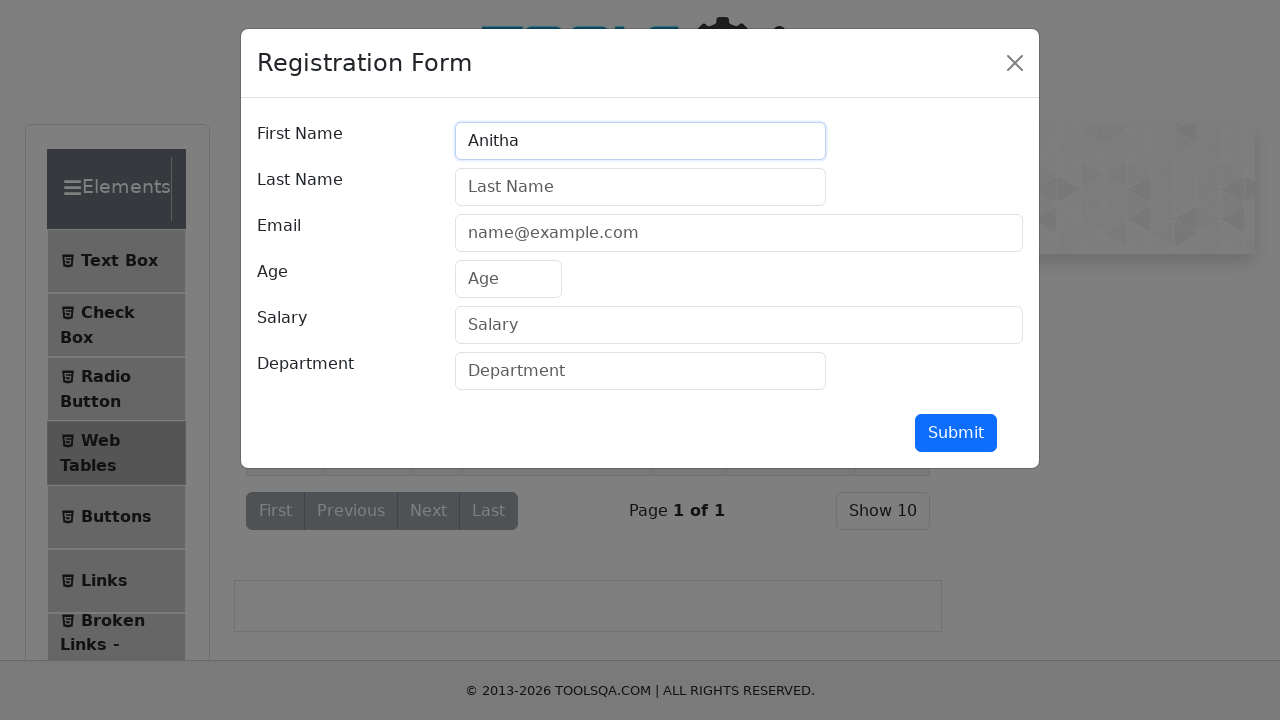

Filled last name field with 'M' on input#lastName
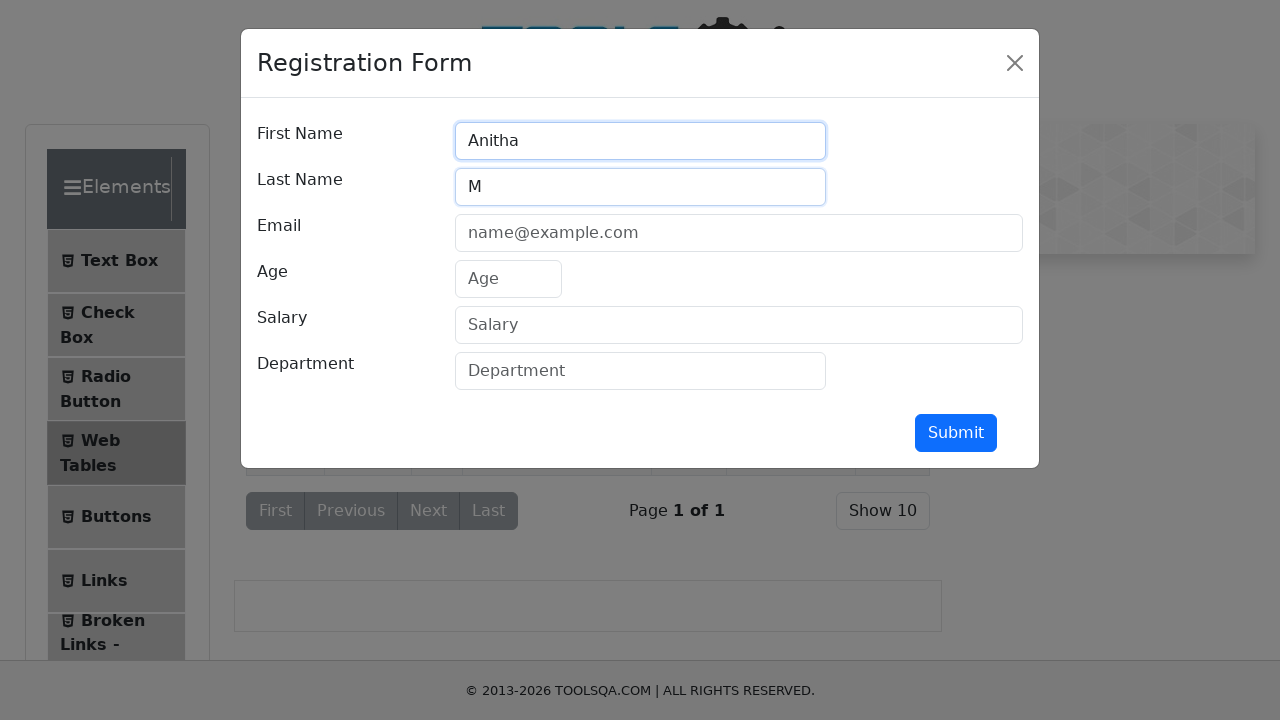

Filled email field with 'anitha@gmail.com' on input#userEmail
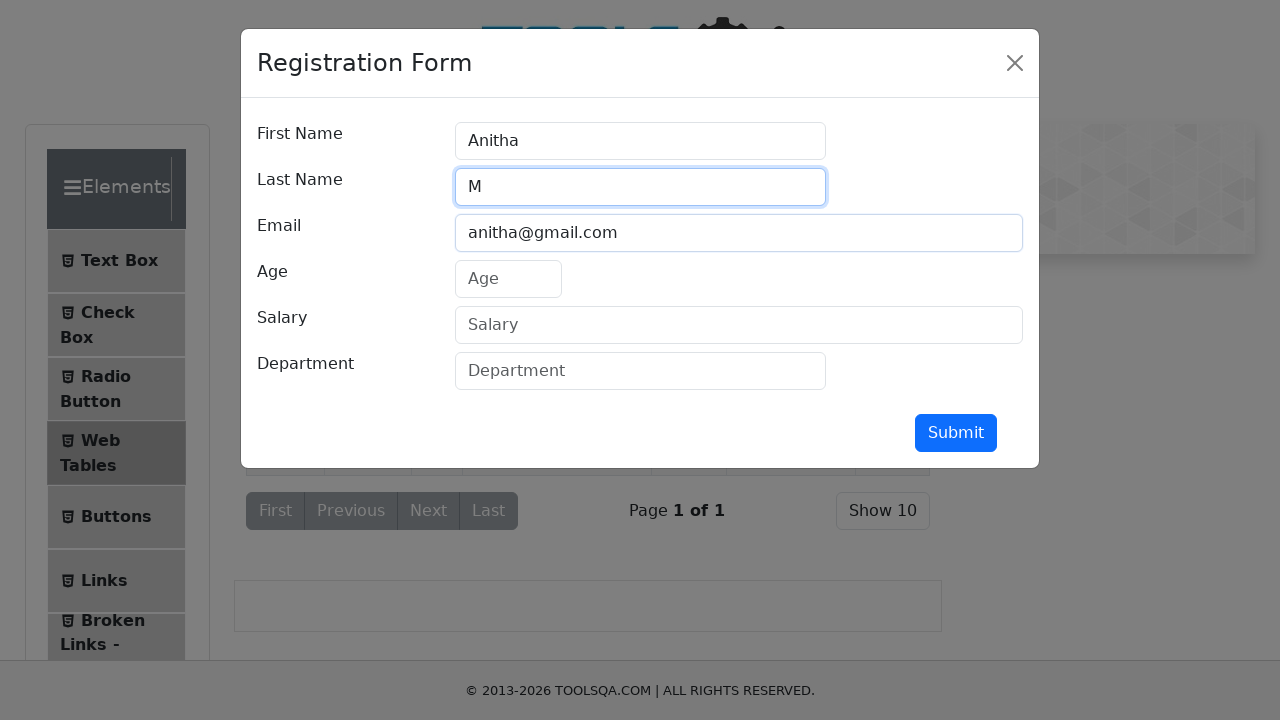

Filled age field with '23' on input#age
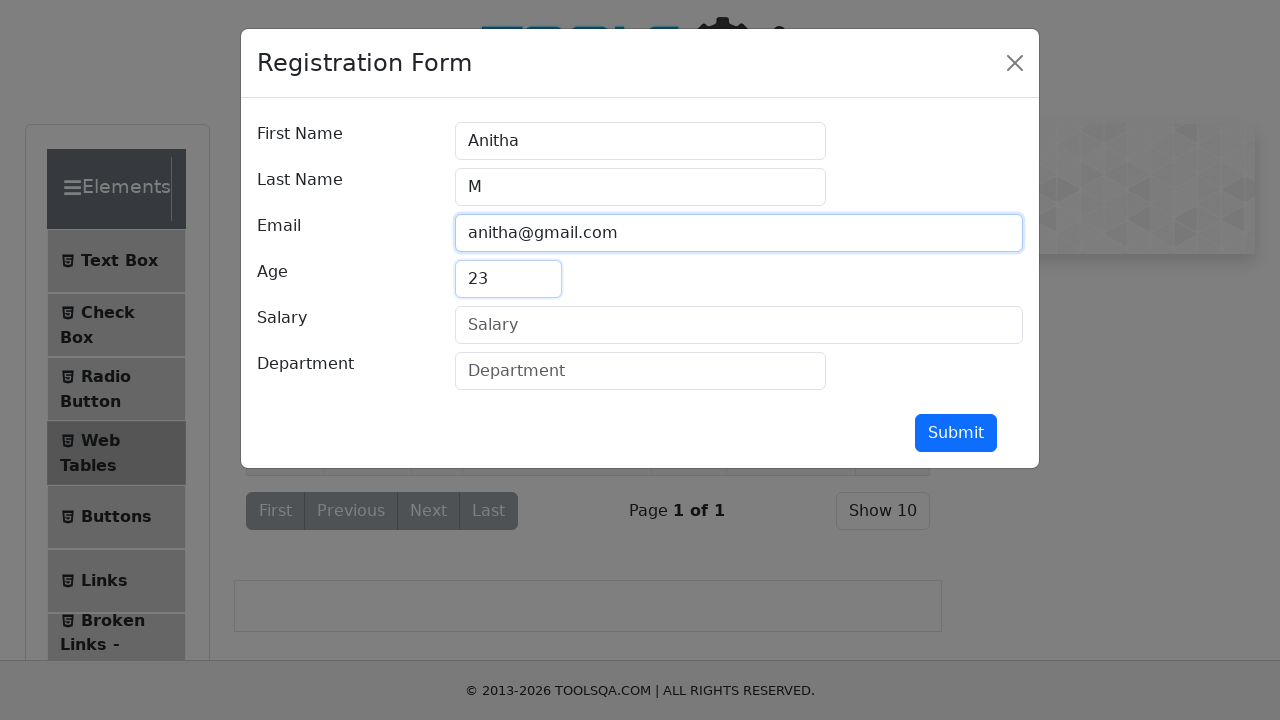

Filled salary field with '30000' on input#salary
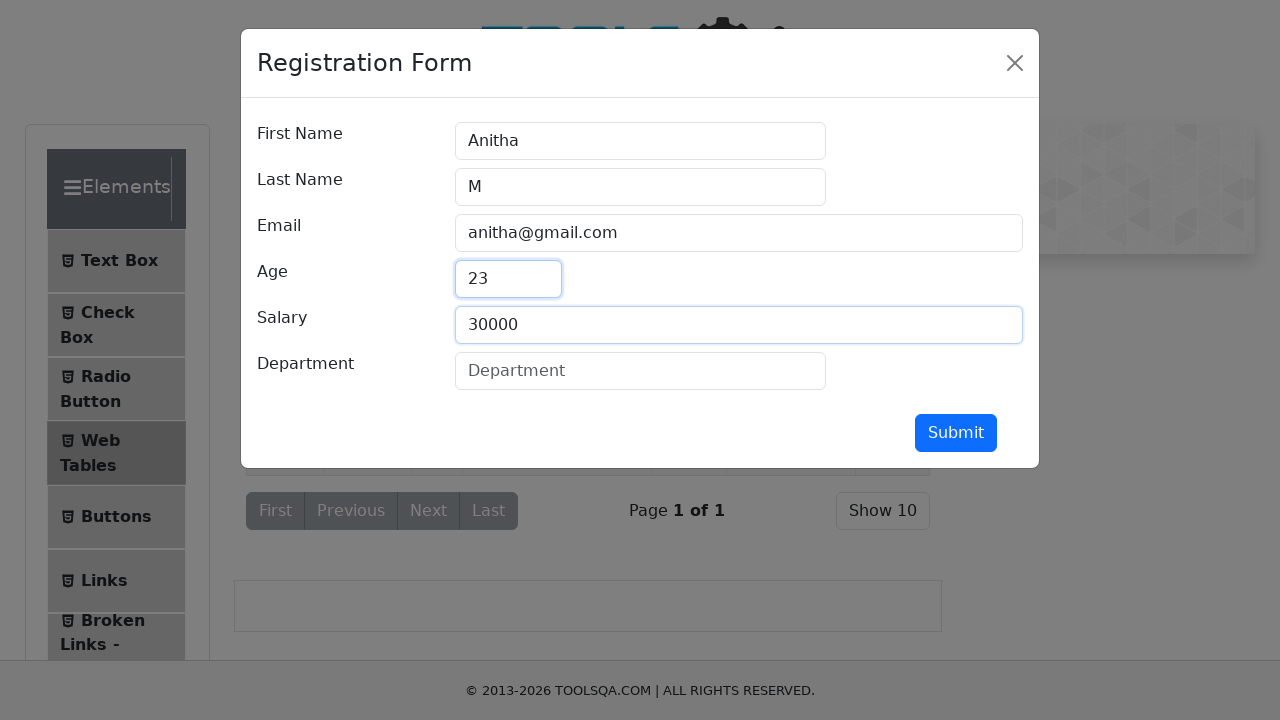

Filled department field with 'Testing' on input#department
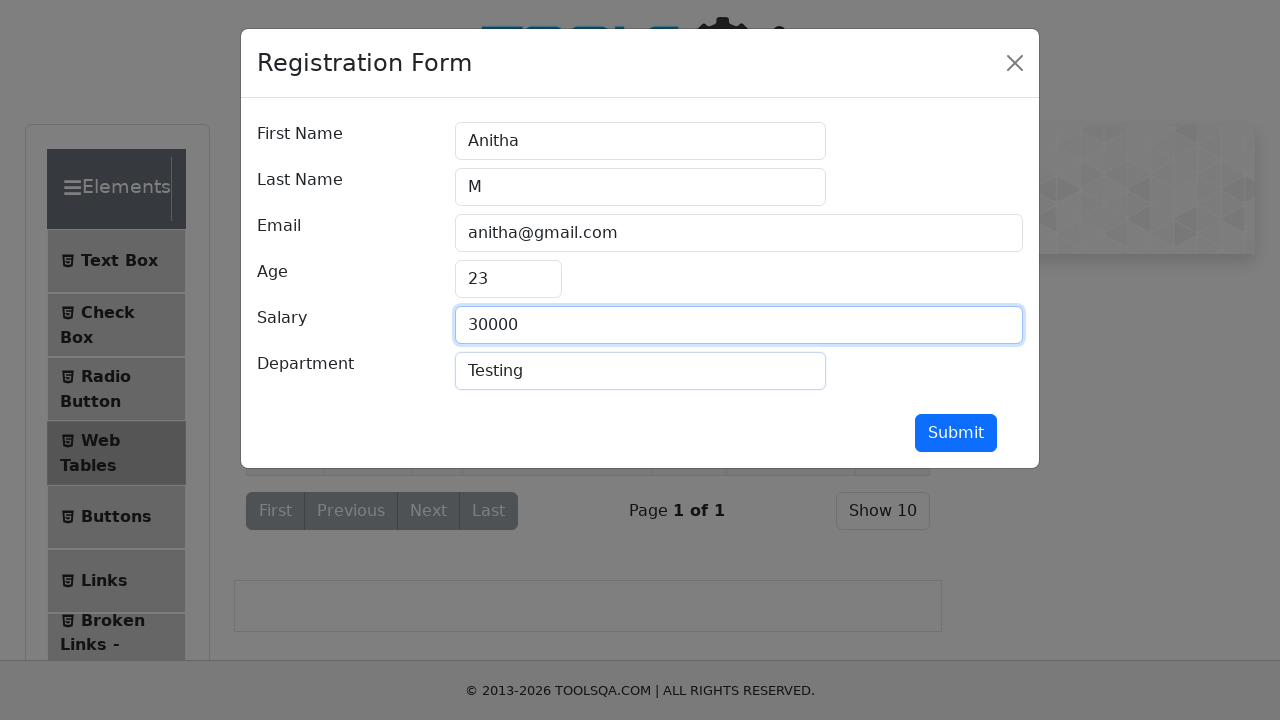

Clicked submit button to register new employee at (956, 433) on button#submit
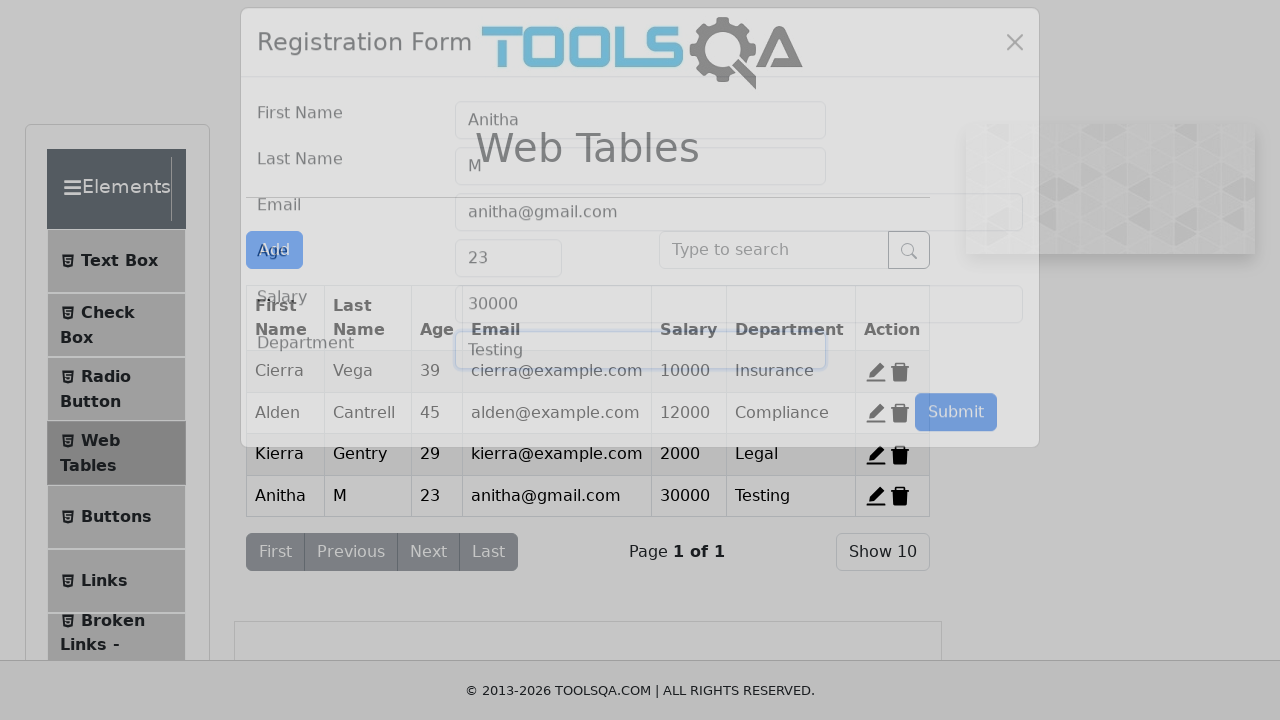

Modal closed and new record added to web table
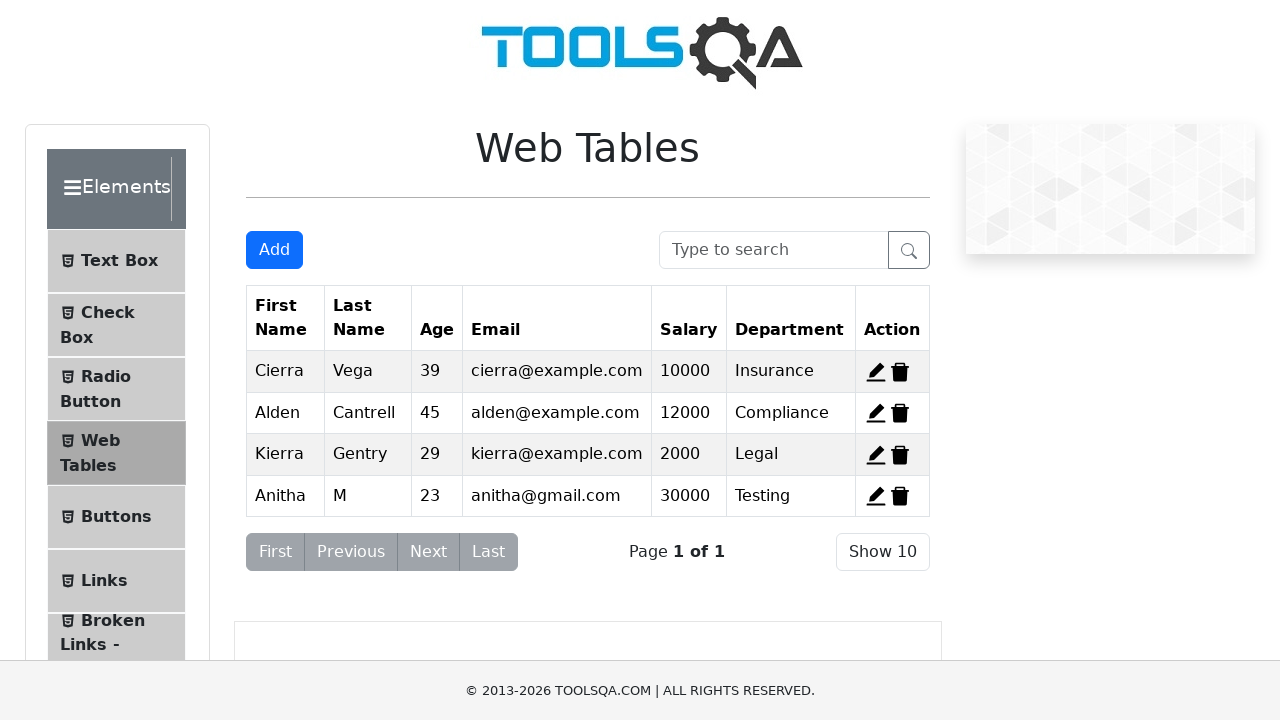

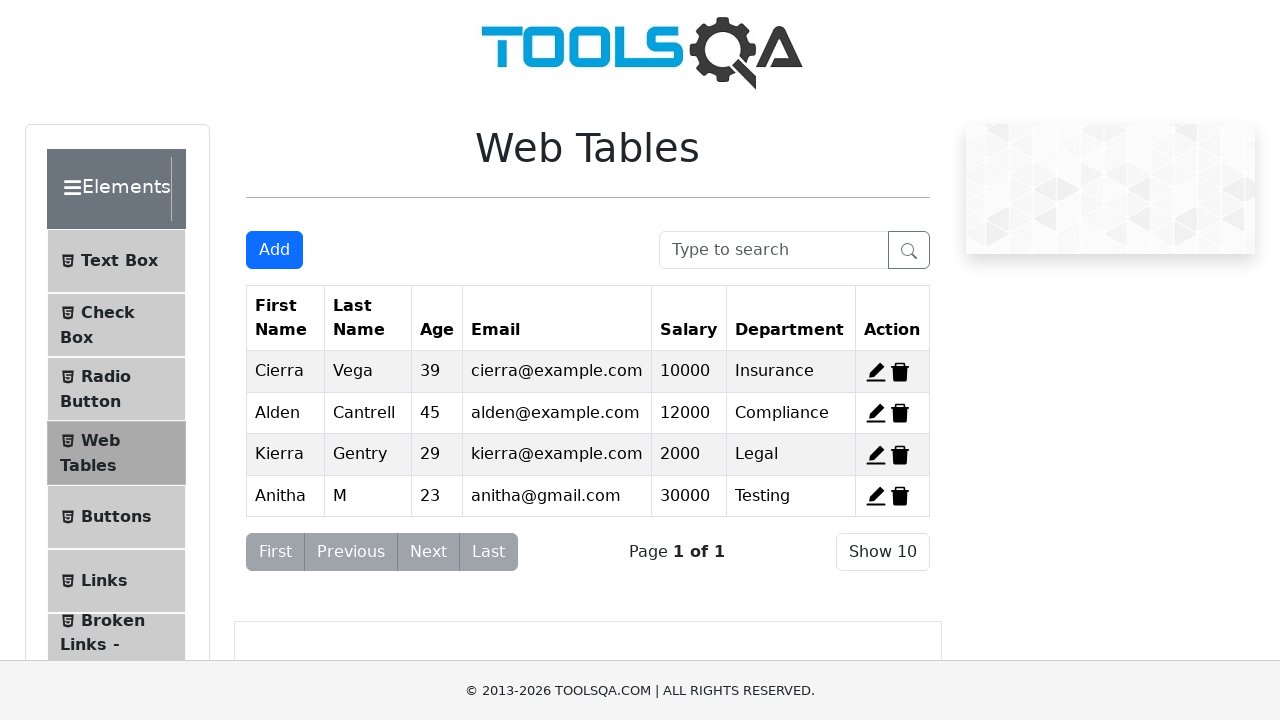